Tests the text box form validation by submitting an invalid email format and verifying that an error class is applied to the email field and no output email is displayed.

Starting URL: https://demoqa.com/text-box

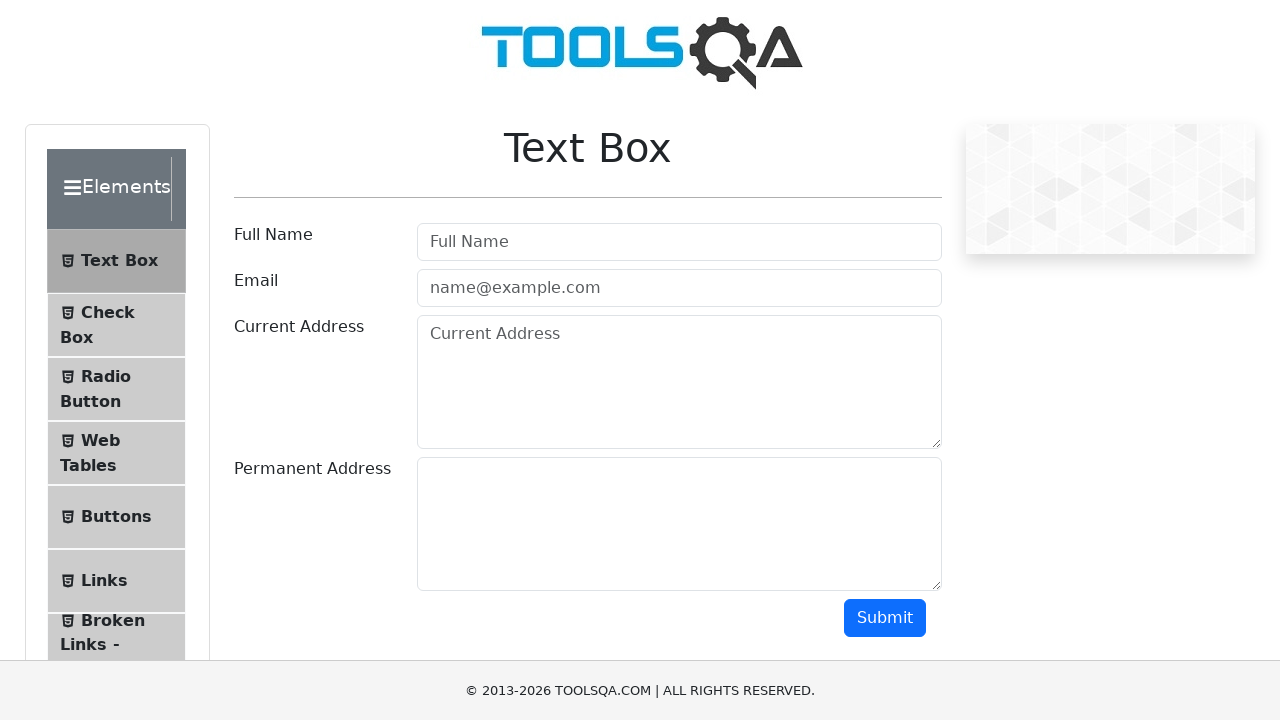

Filled full name field with 'John Doe' on #userName
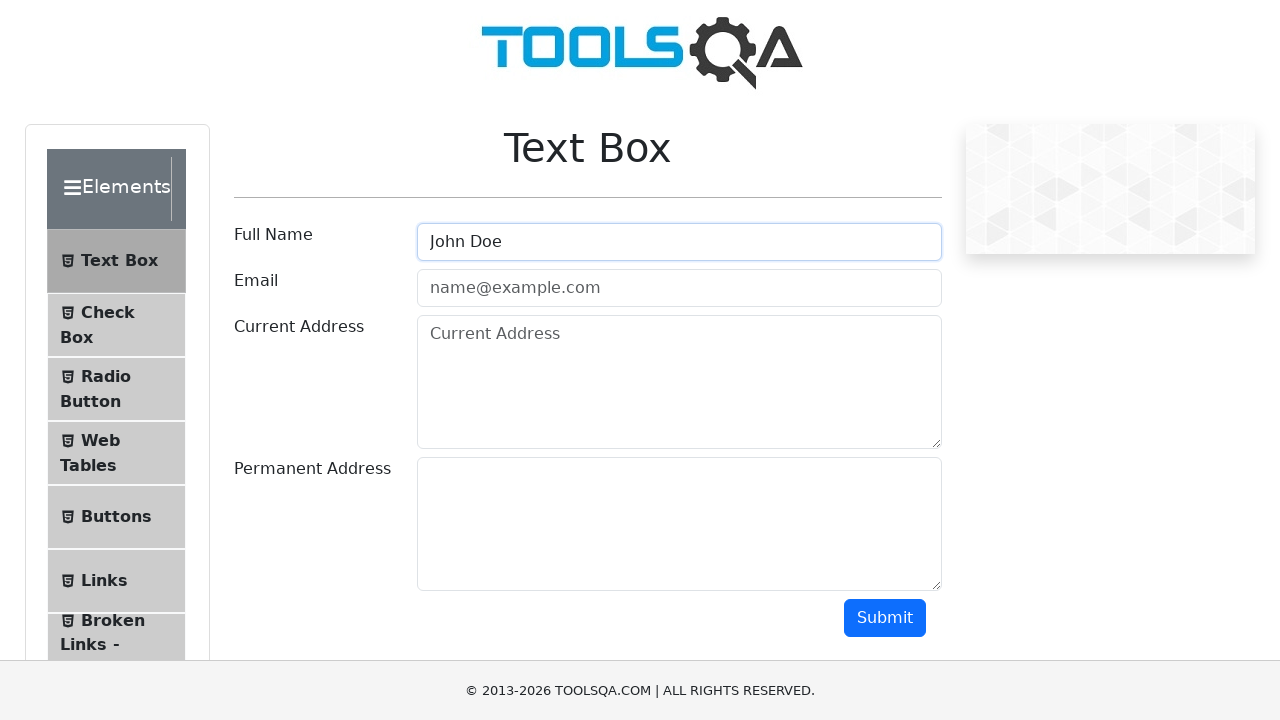

Filled email field with invalid email format 'invalid@email' on #userEmail
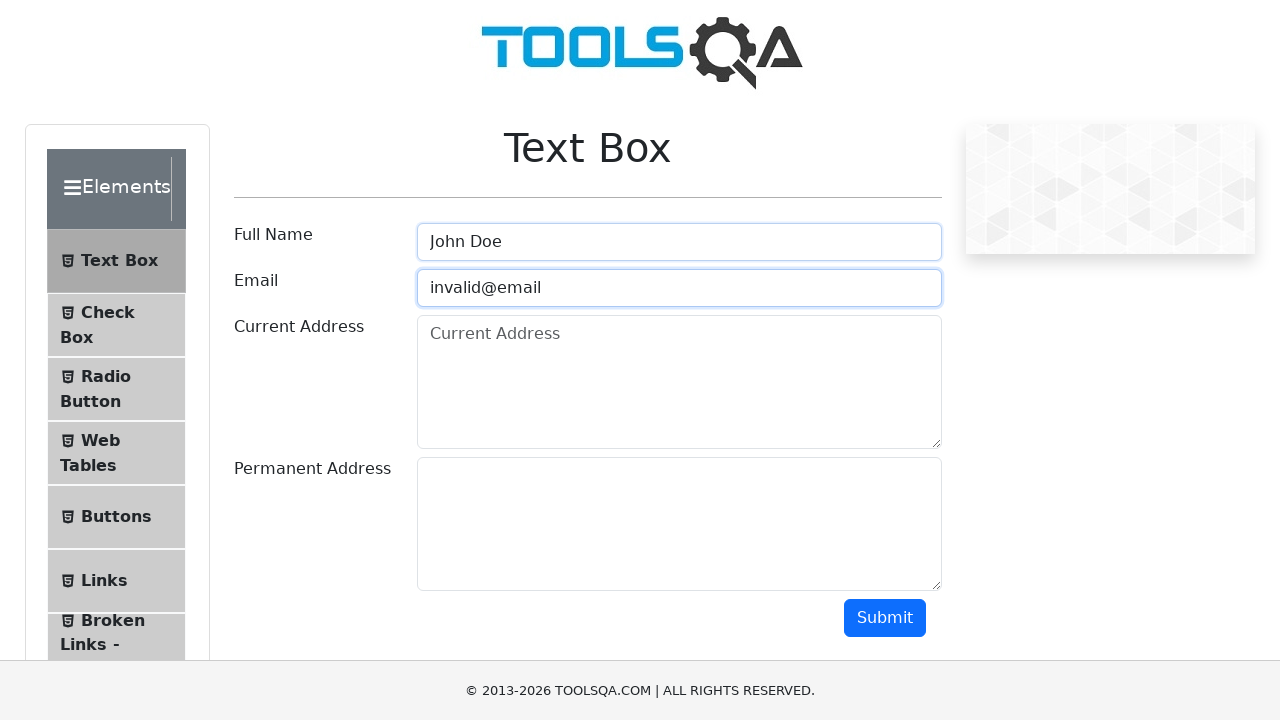

Filled current address field on #currentAddress
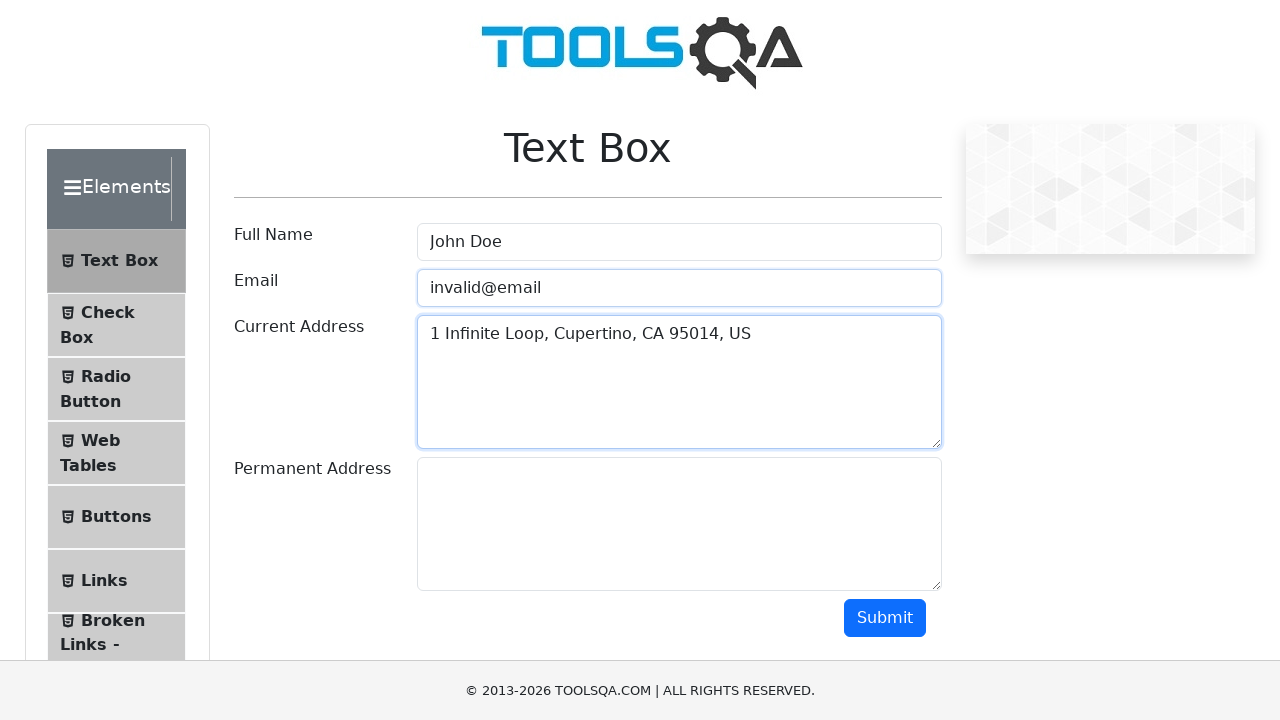

Filled permanent address field on #permanentAddress
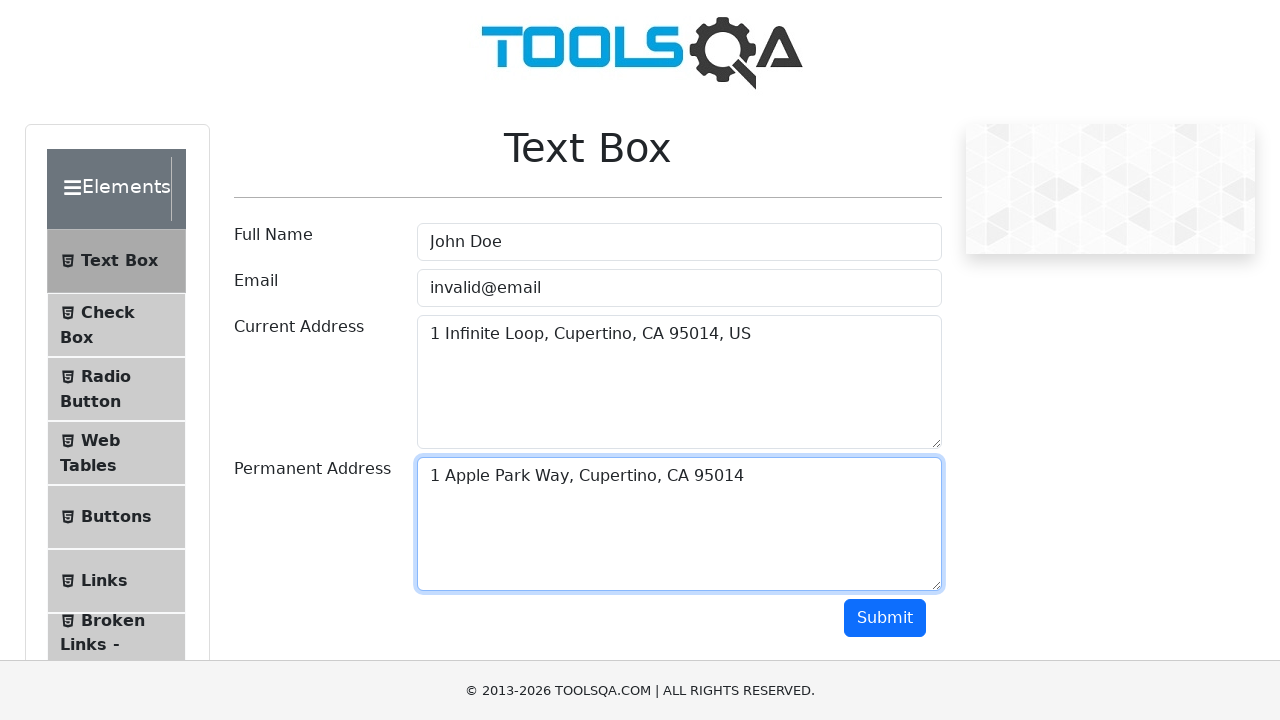

Clicked submit button to attempt form submission with invalid email at (885, 618) on #submit
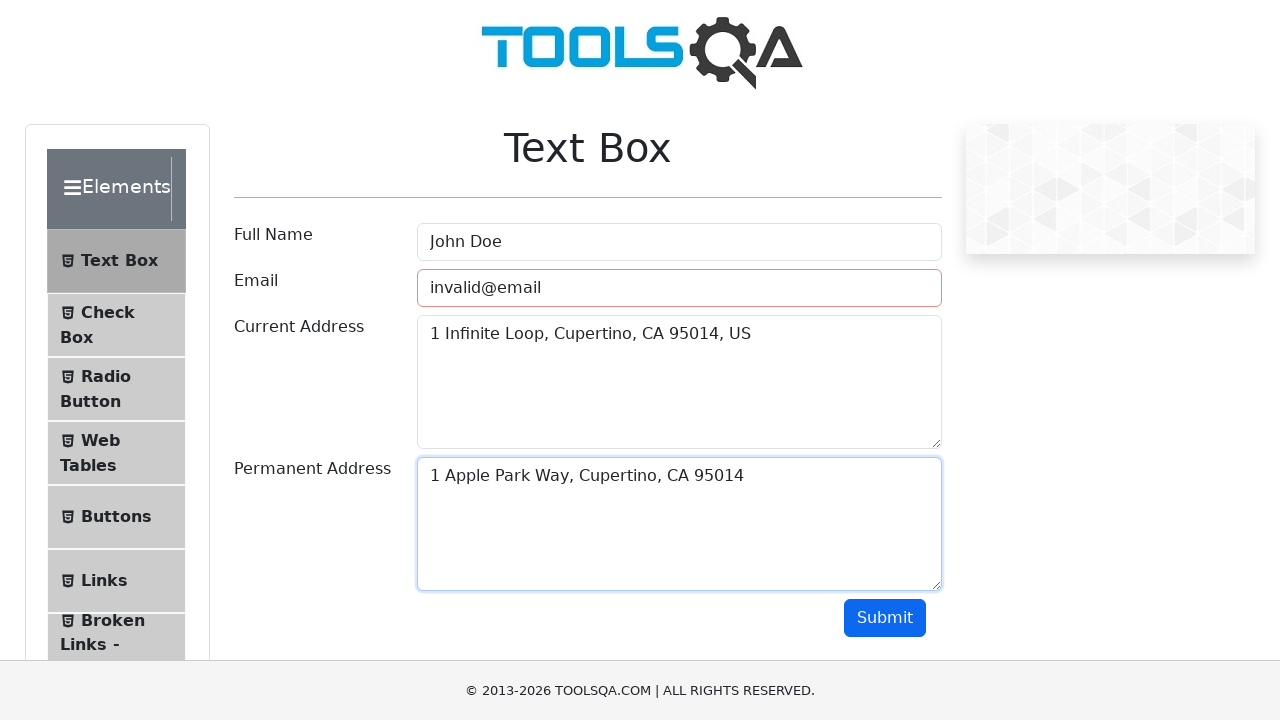

Verified that output email field is not present due to form validation failure
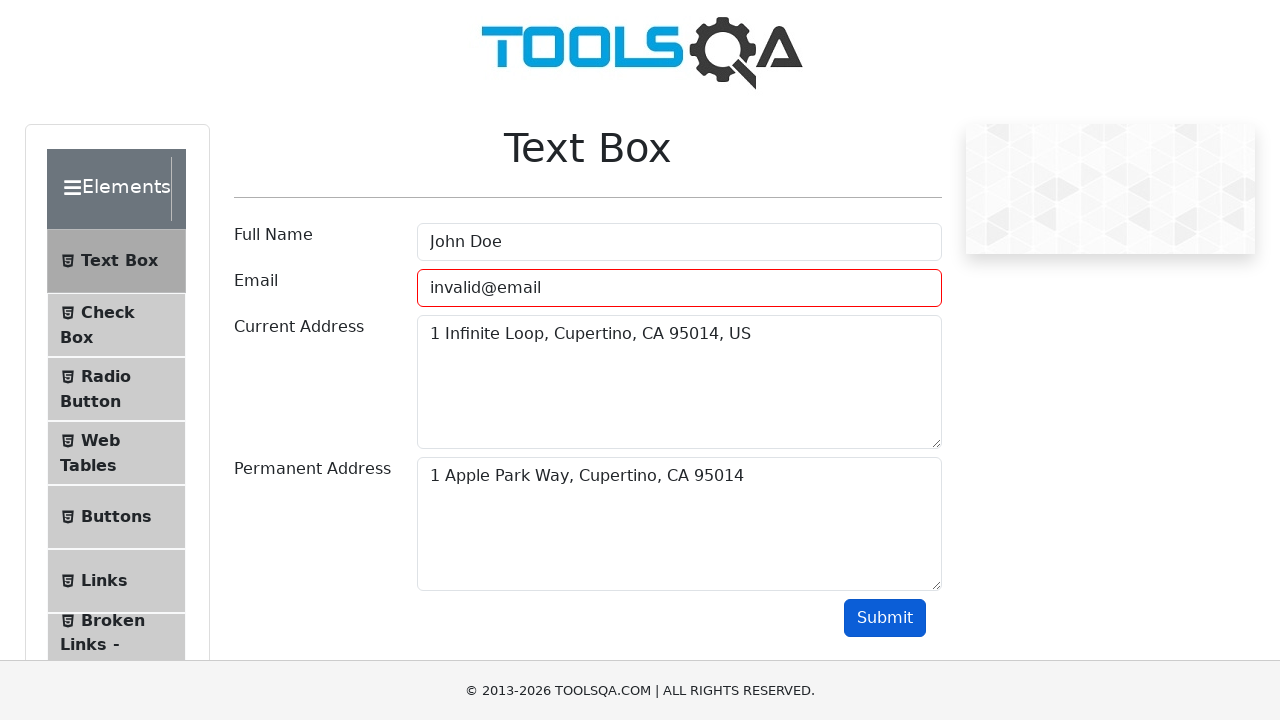

Verified that email input field has 'field-error' class applied
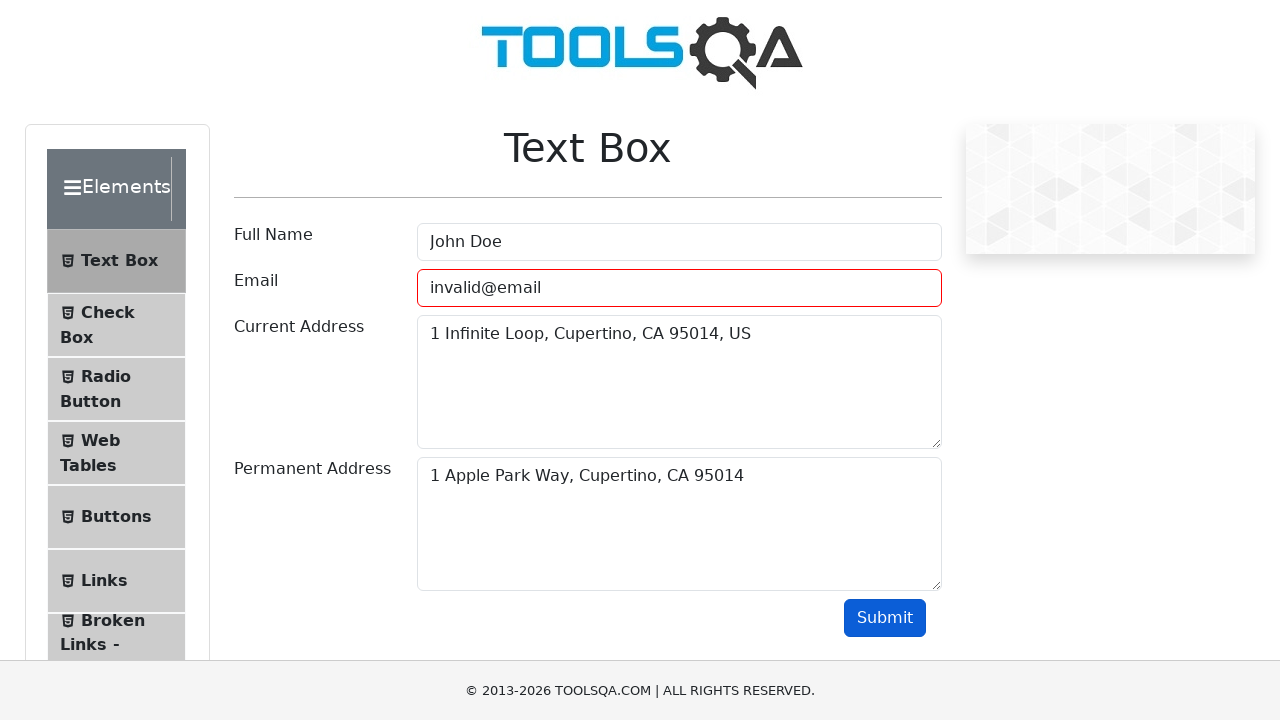

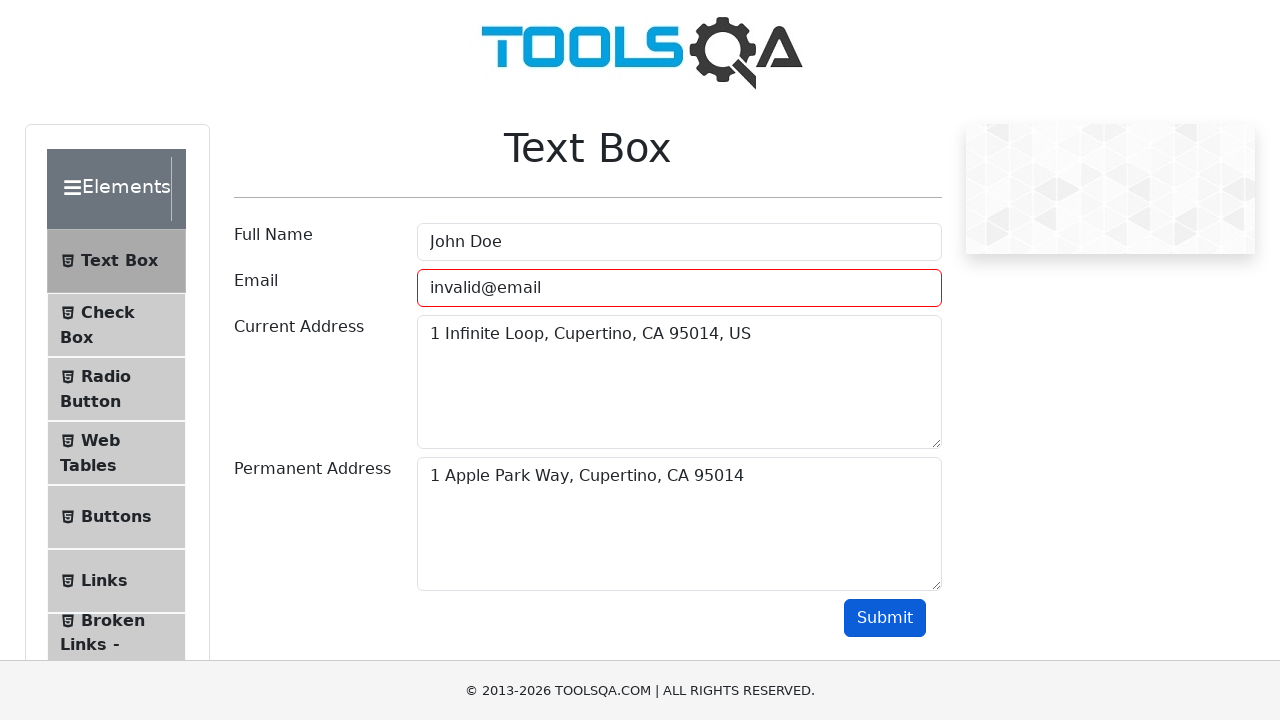